Navigates through an insurance form demo, clicks the next button to reach the hobbies section, and selects multiple checkboxes for hobbies

Starting URL: http://demo.automationtalks.com/

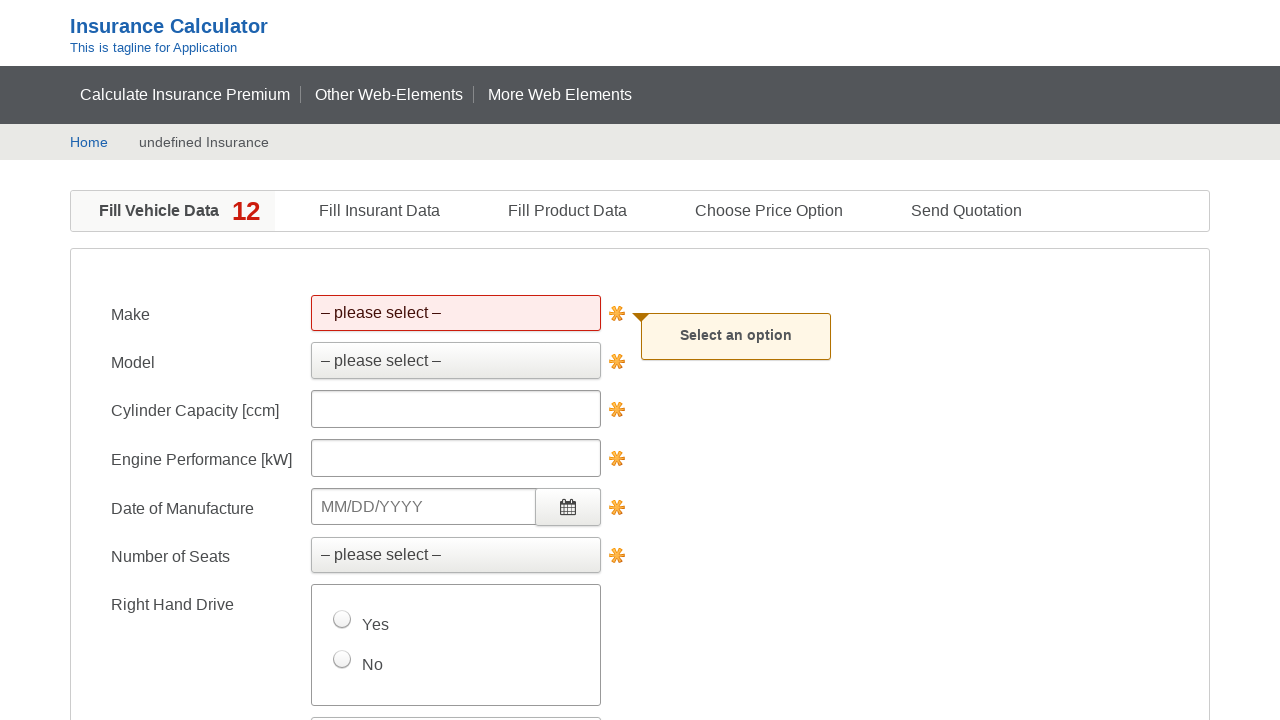

Clicked next button to navigate to insurant data section at (359, 477) on #nextenterinsurantdata
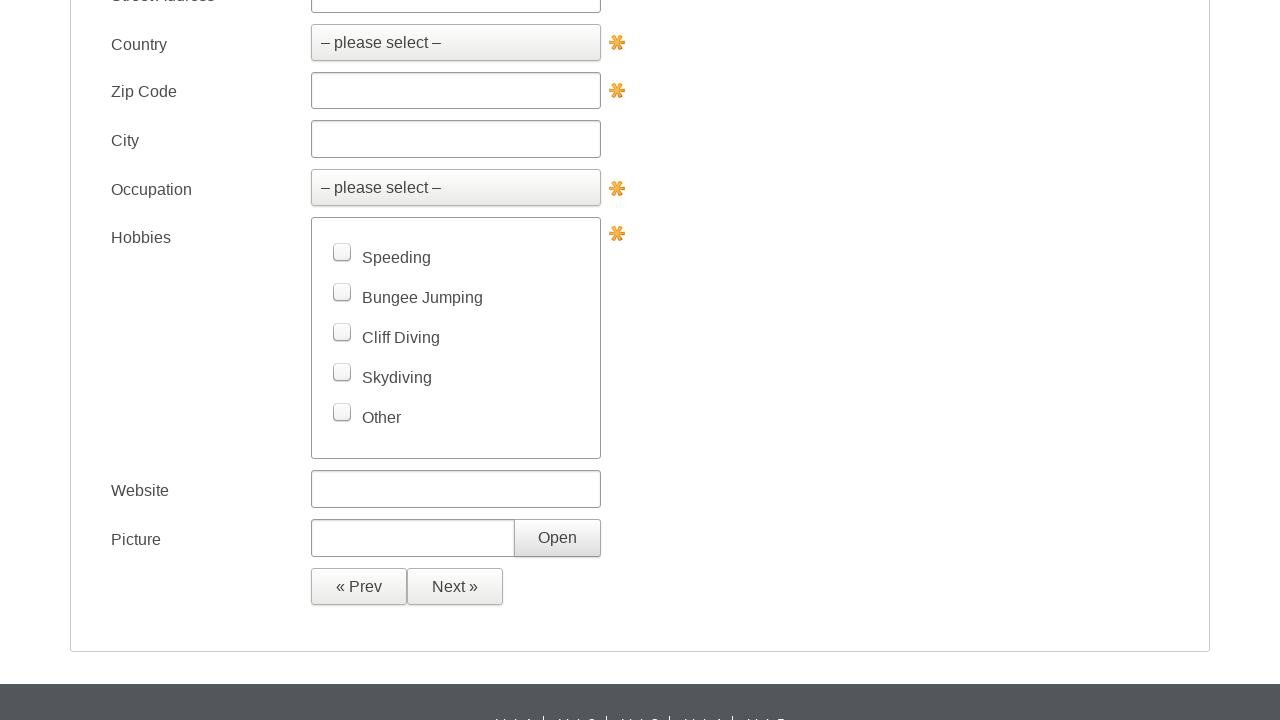

Hobbies section became visible
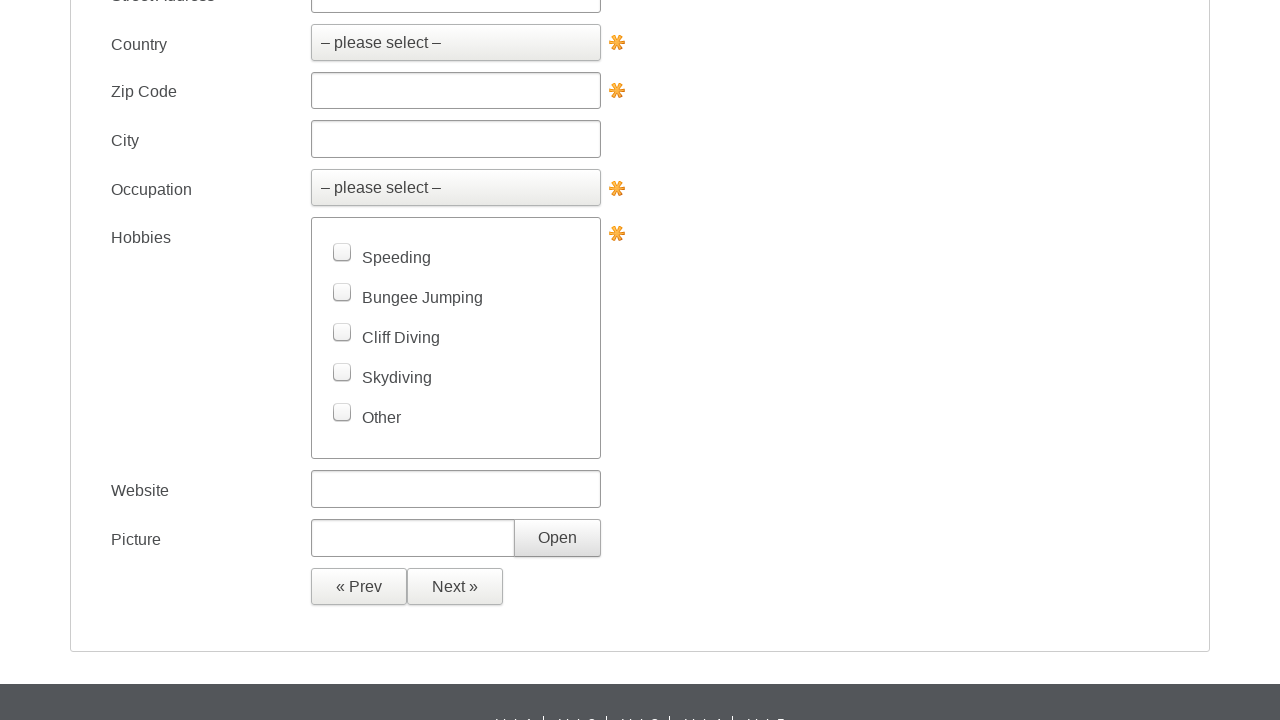

Selected hobby checkbox: Speeding at (382, 258) on //label[text()=' Speeding']
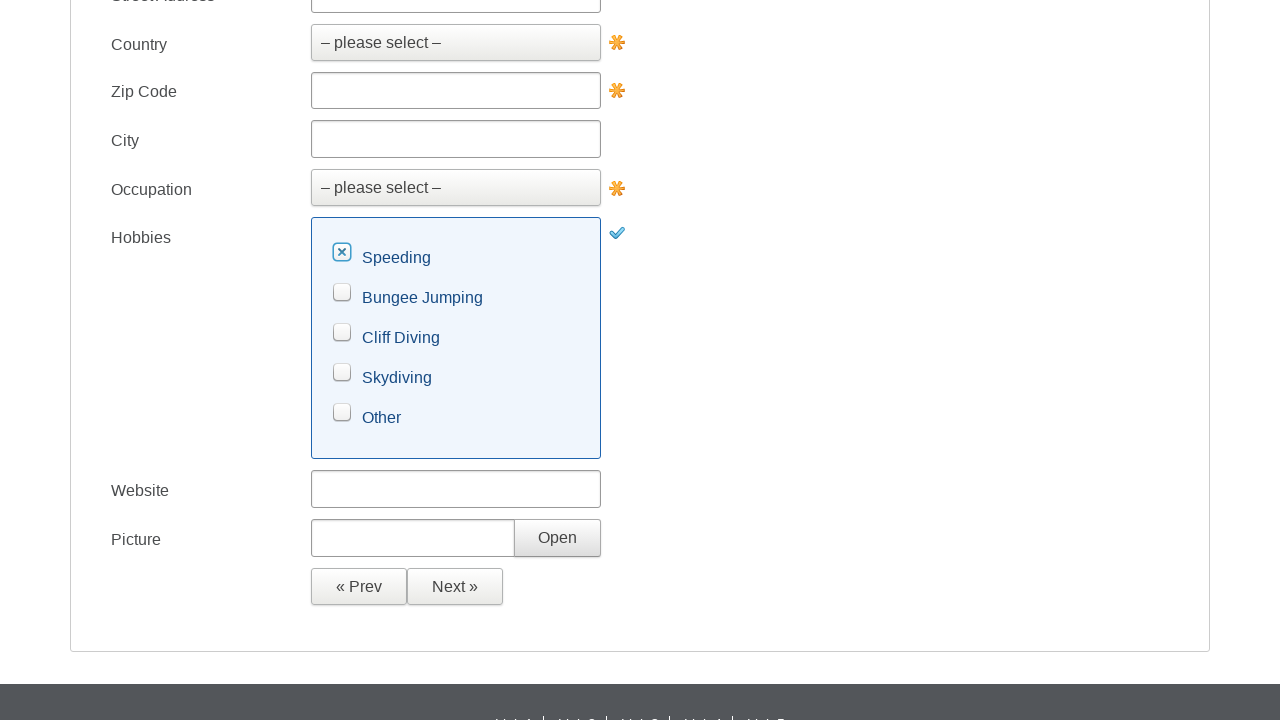

Selected hobby checkbox: Other at (366, 418) on //label[text()=' Other']
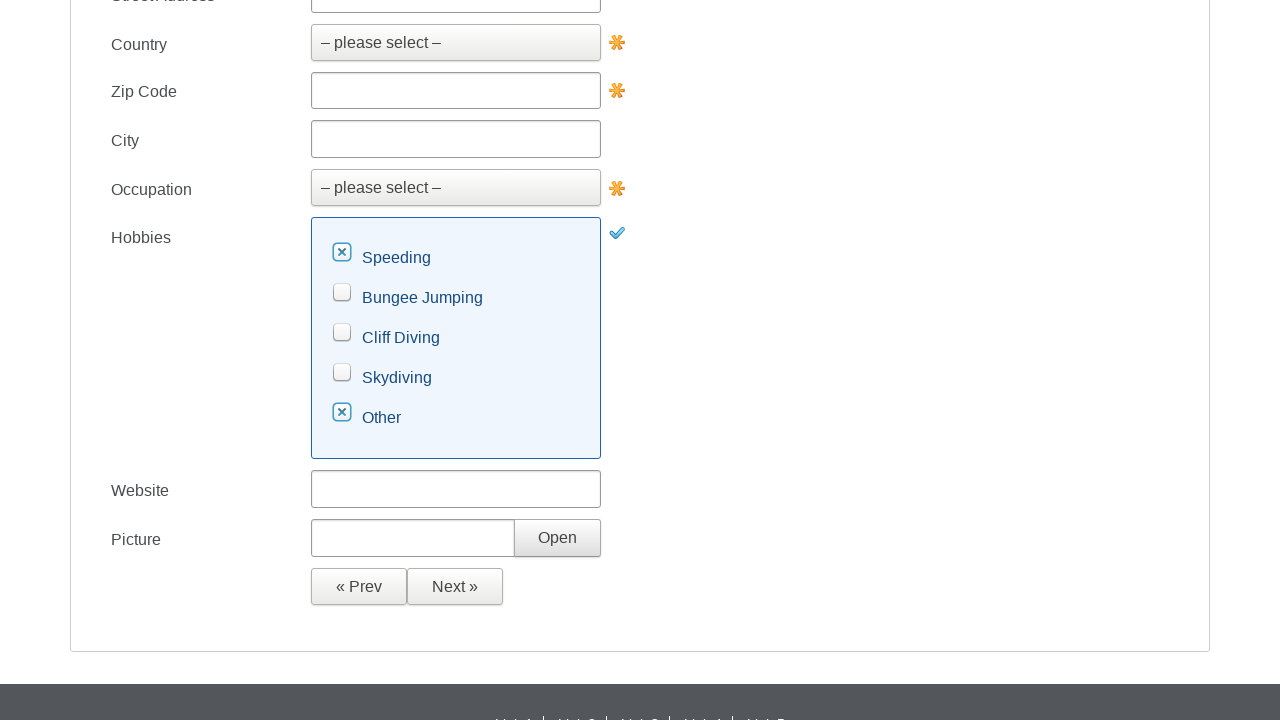

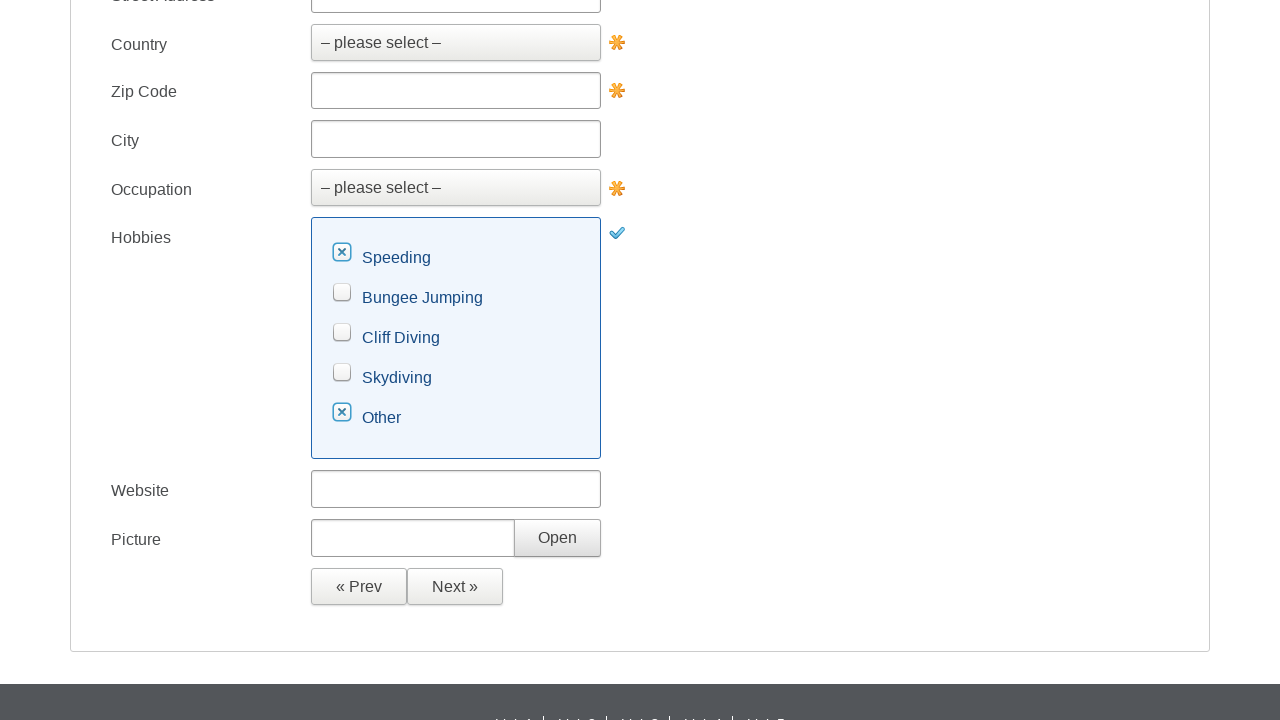